Tests the TypeScript official site by navigating to the handbook page and verifying the page title contains "The TypeScript Handbook"

Starting URL: https://www.typescriptlang.org

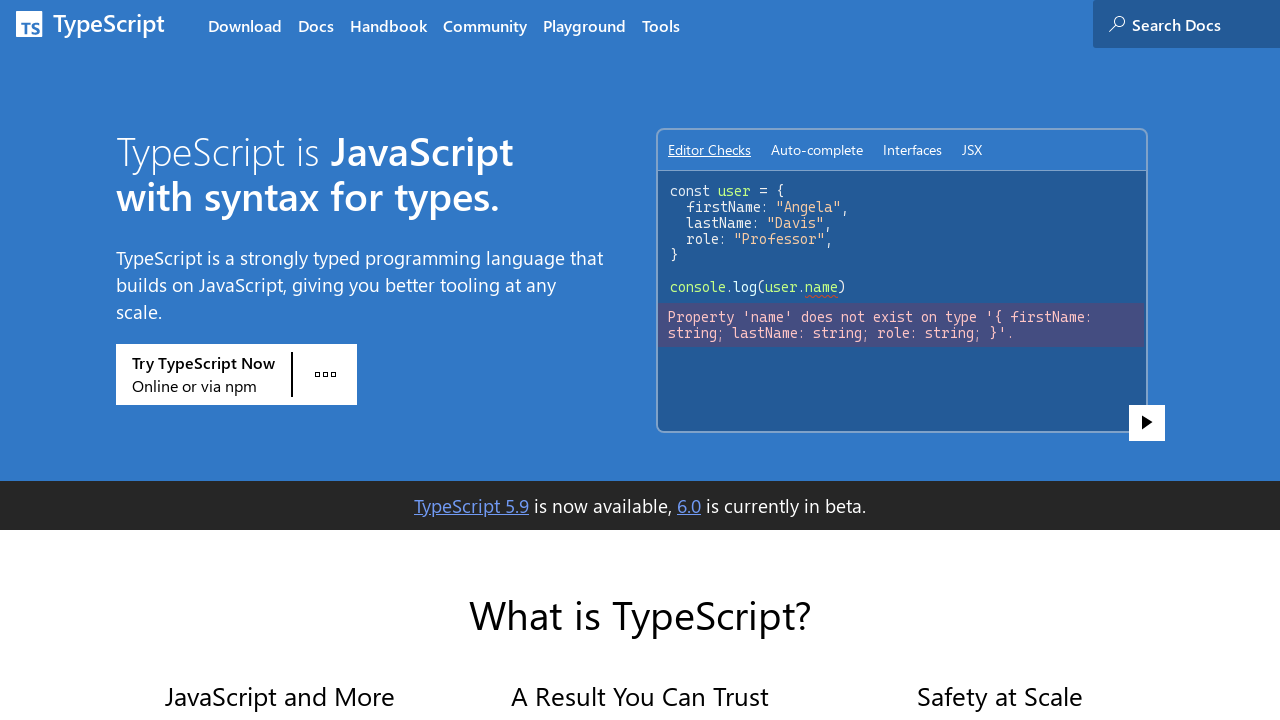

Clicked on Handbook navigation link at (388, 24) on nav a[href="/docs/handbook/intro.html"]
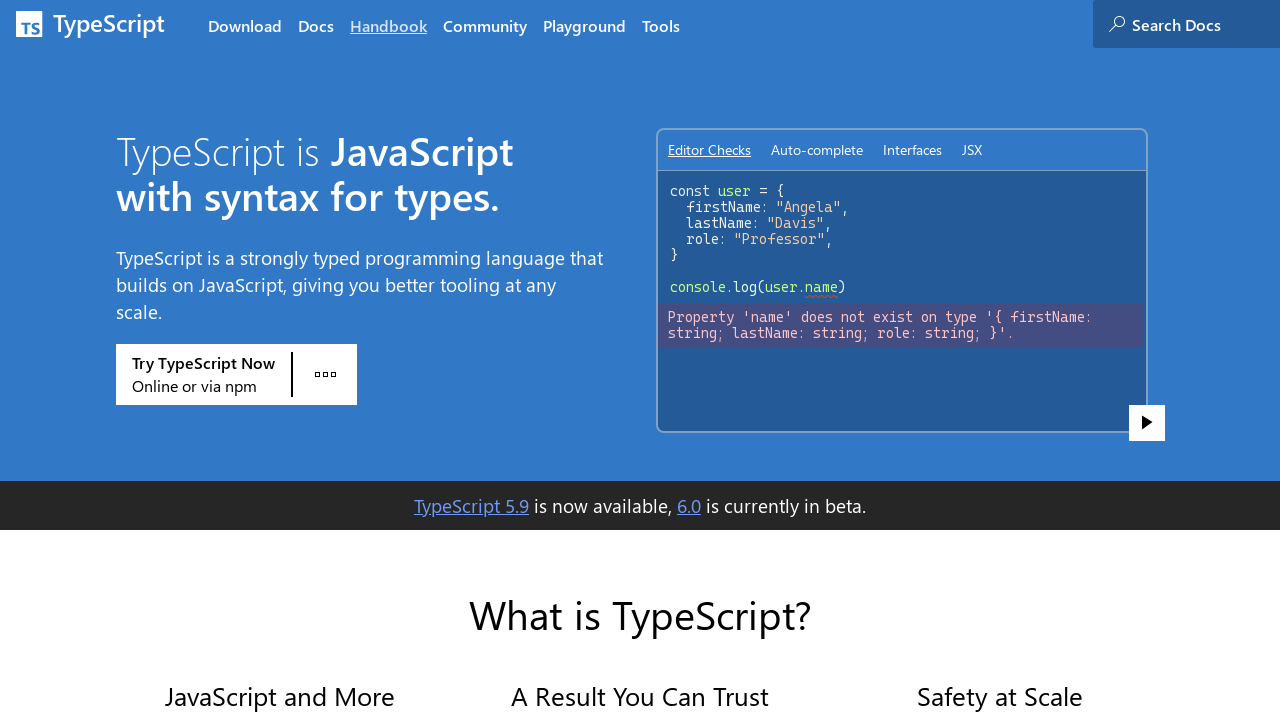

Navigated to The TypeScript Handbook page
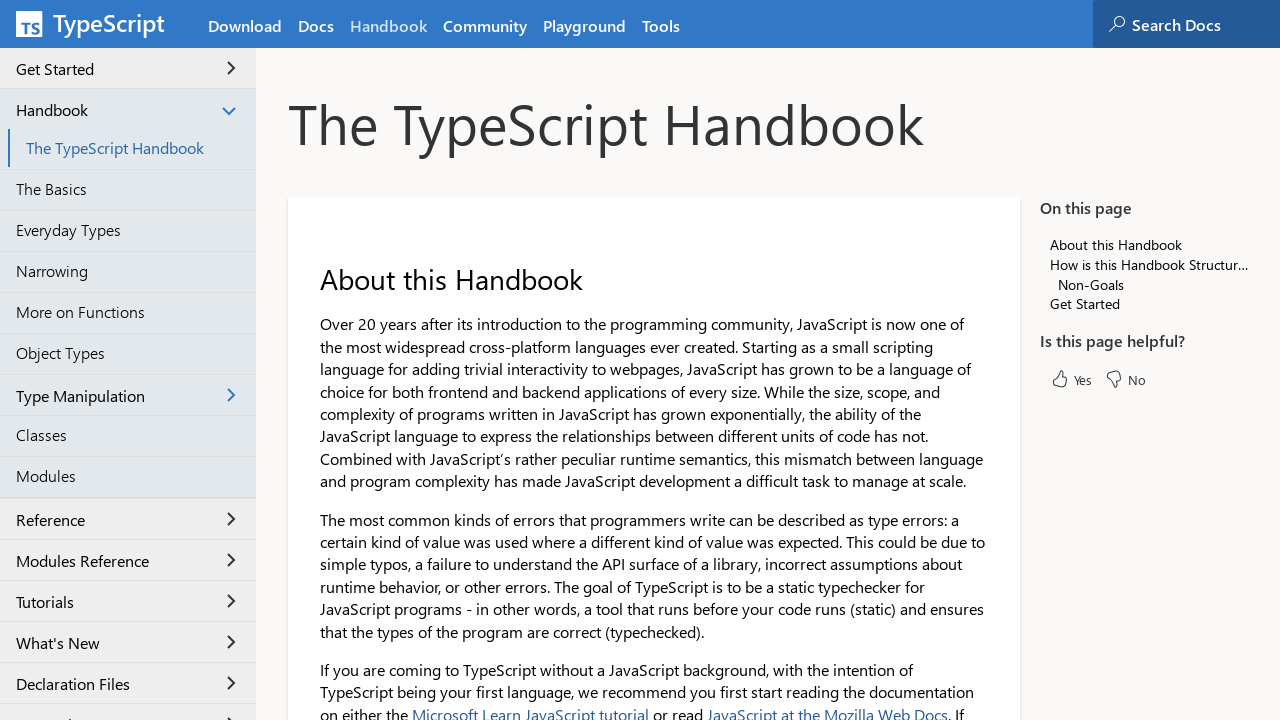

Retrieved page title: TypeScript: Handbook - The TypeScript Handbook
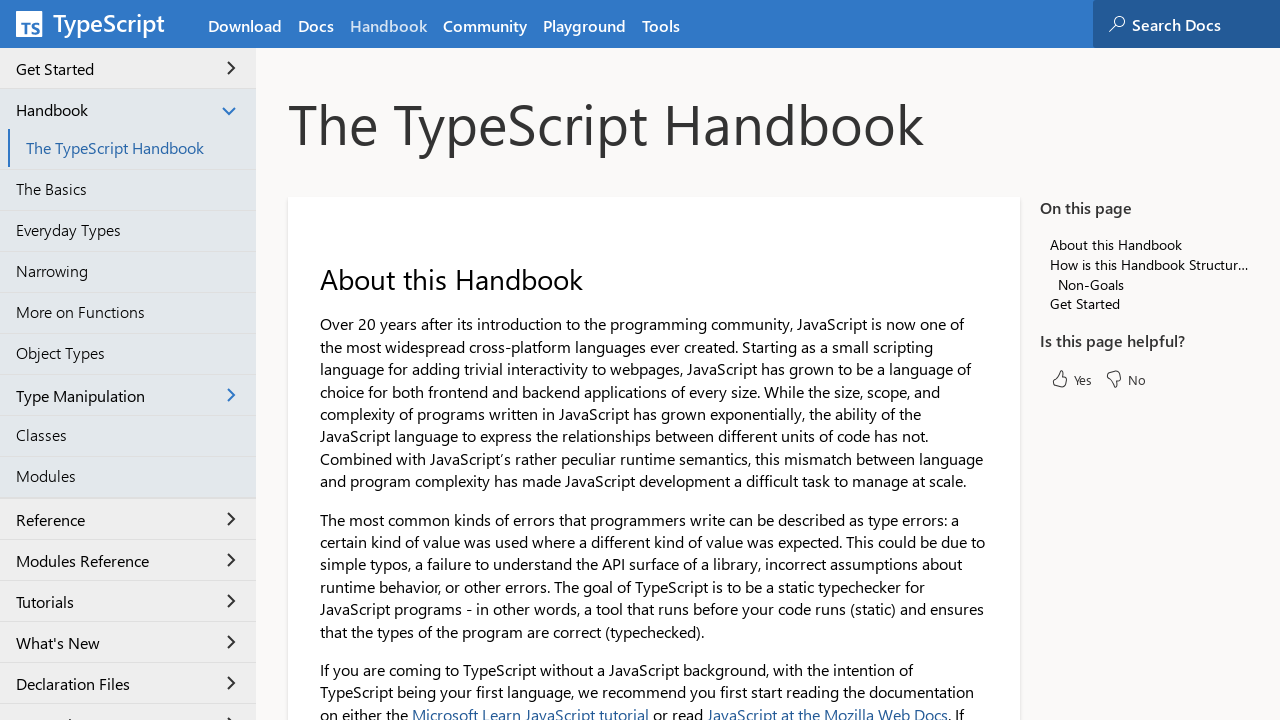

Verified page title contains 'The TypeScript Handbook'
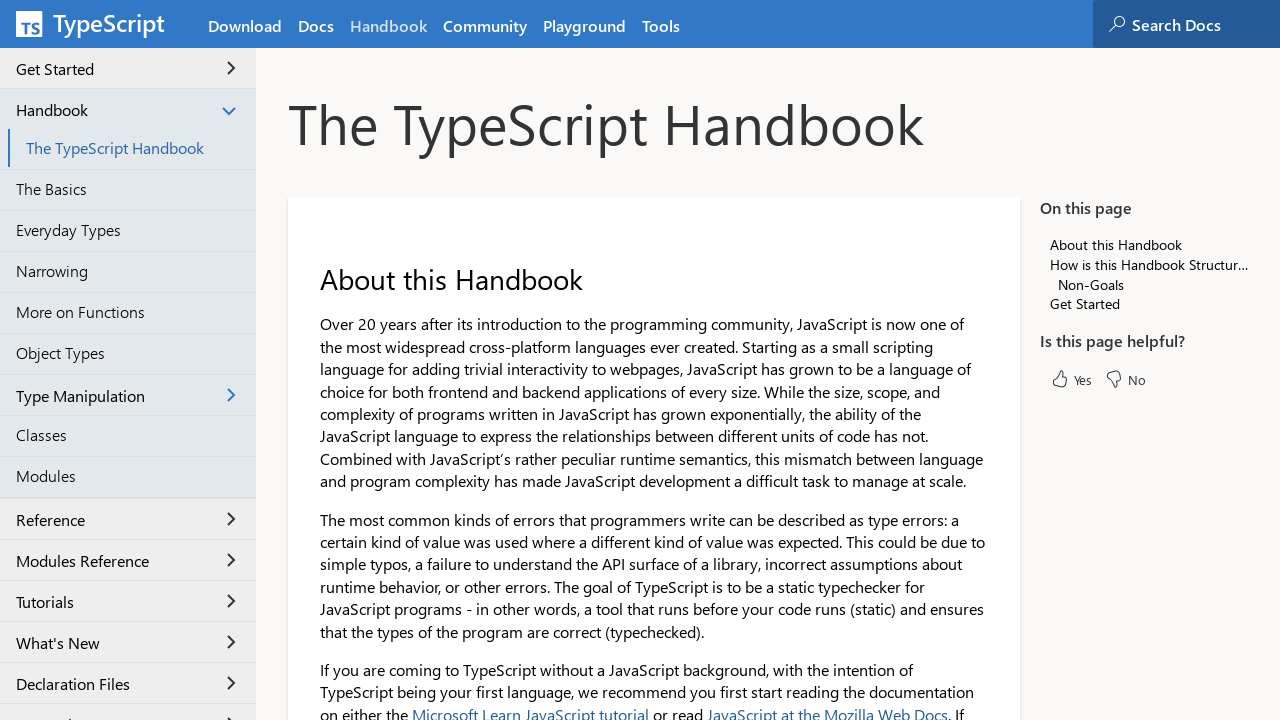

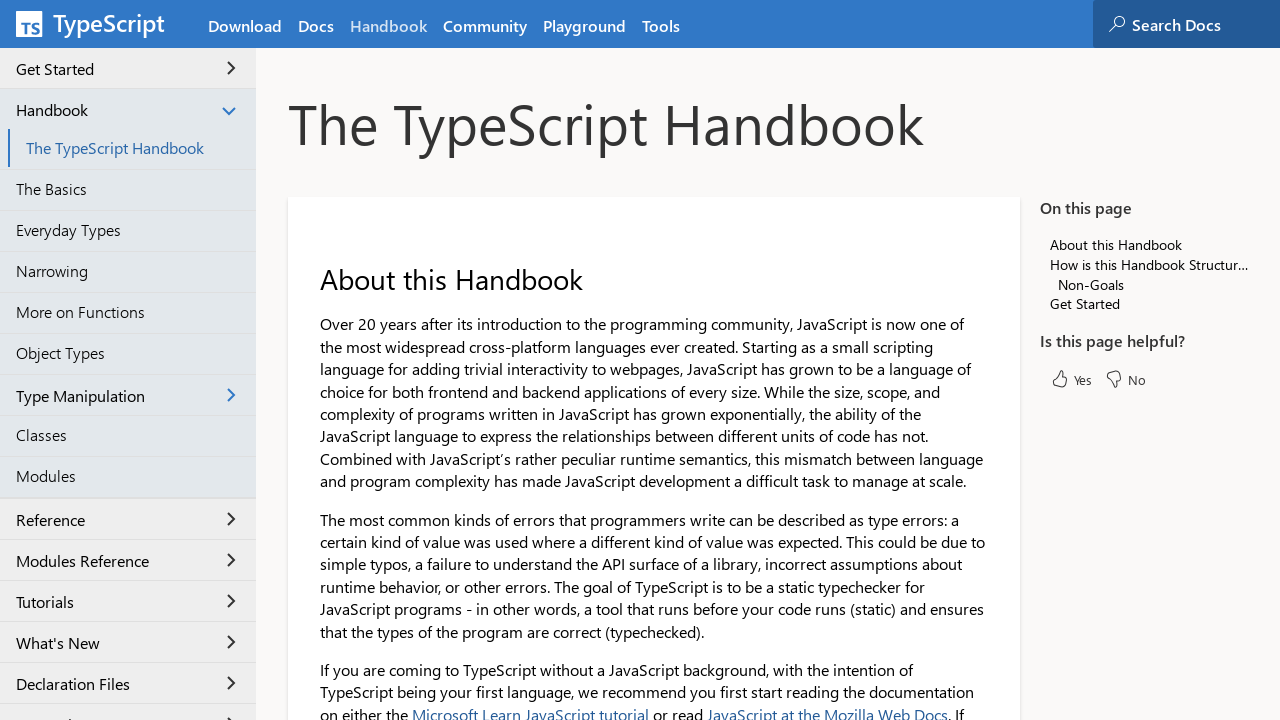